Tests iframe interaction on W3Schools by switching to an iframe, clicking a button, and then switching back to list all iframes on the page

Starting URL: http://www.w3schools.com/jsref/tryit.asp?filename=tryjsref_submit_get

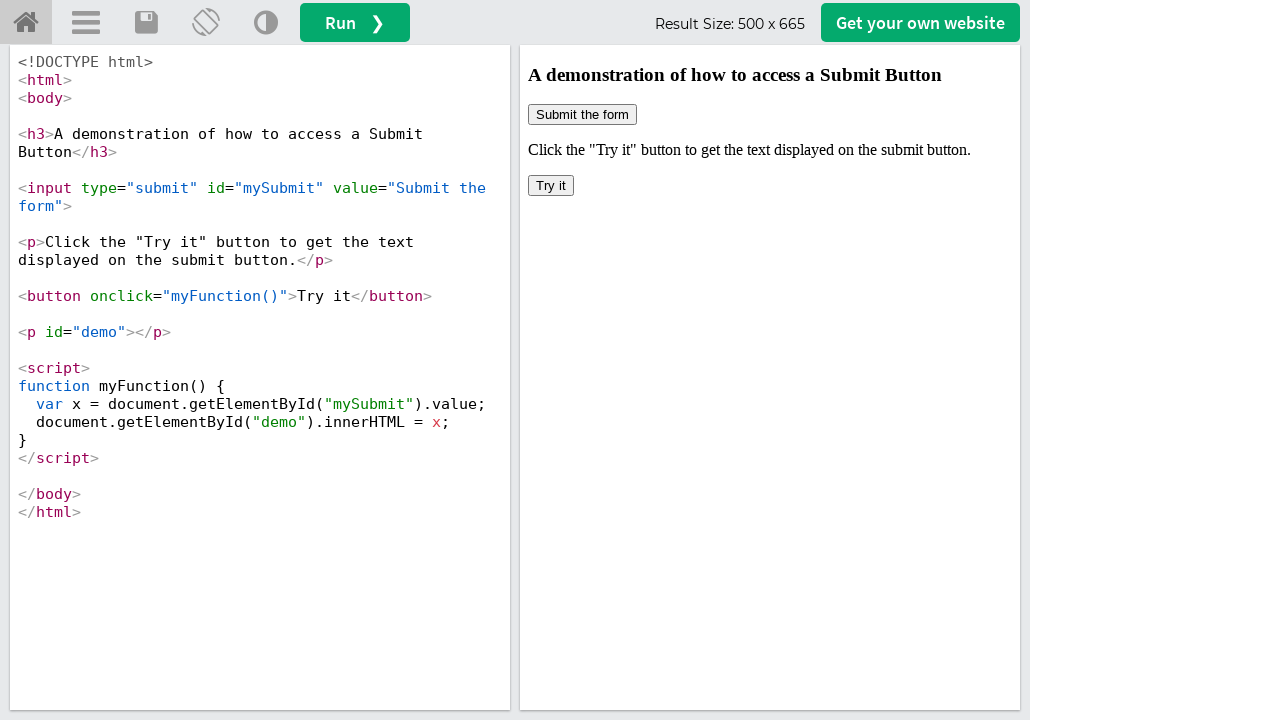

Switched to iframeResult iframe
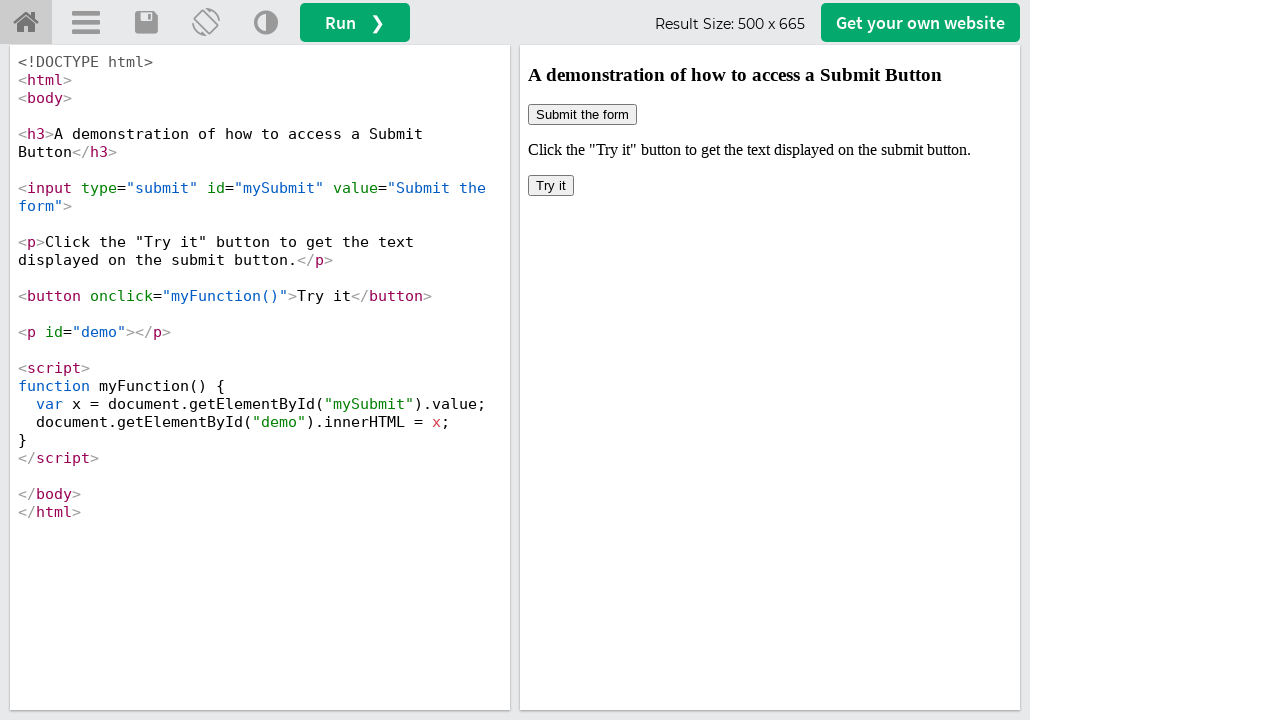

Clicked button inside iframe at (551, 186) on button
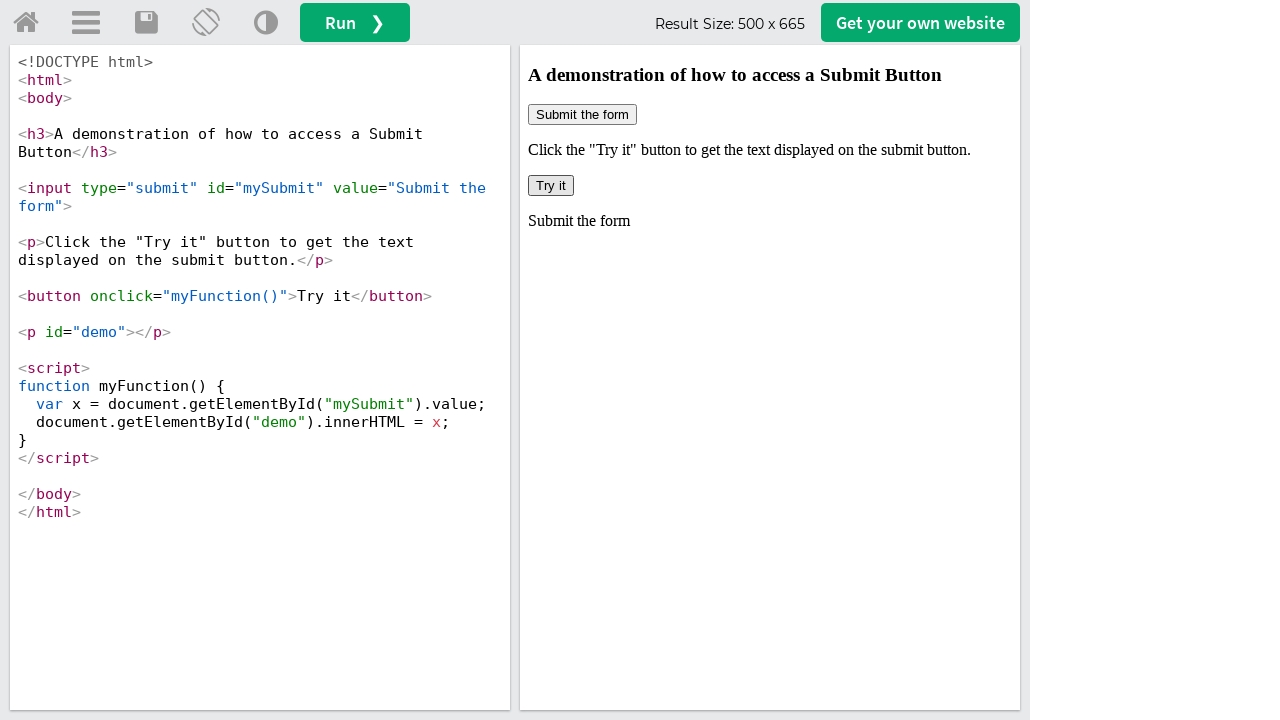

Retrieved all iframes on the page
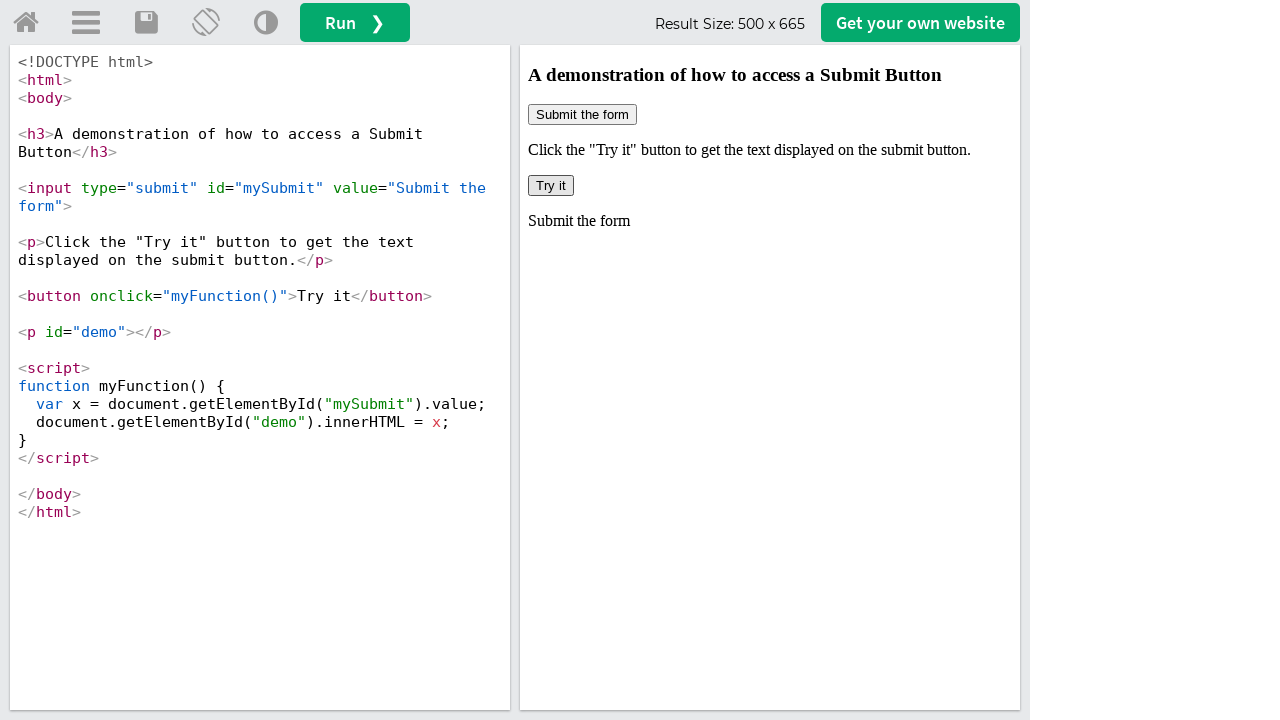

Printed iframe count: 4
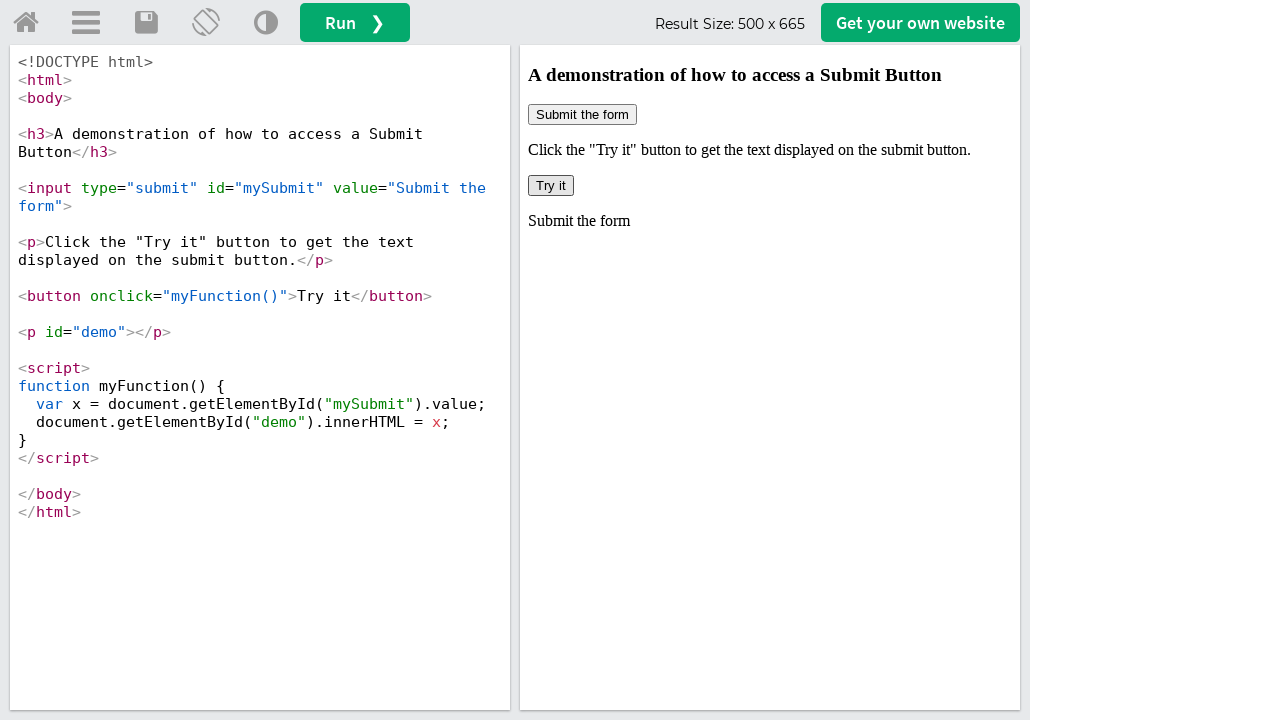

Listed iframe with id: iframeResult
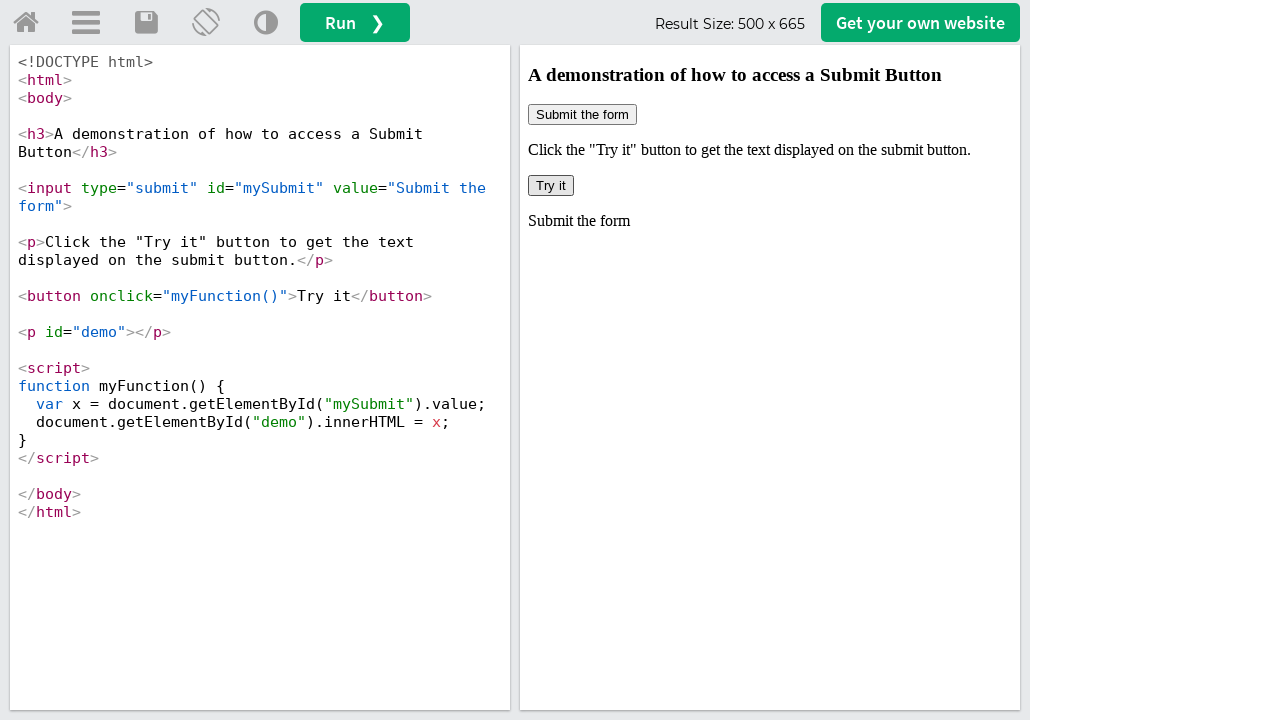

Listed iframe with id: goog_plcm_frame
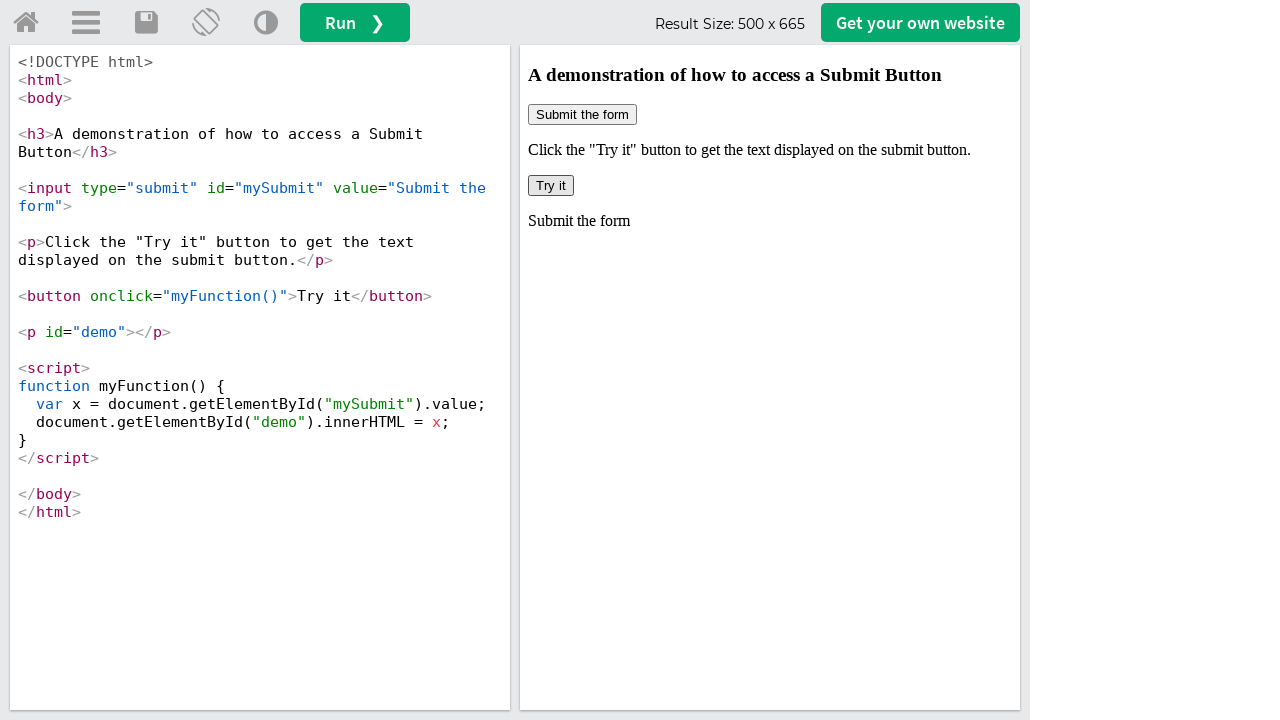

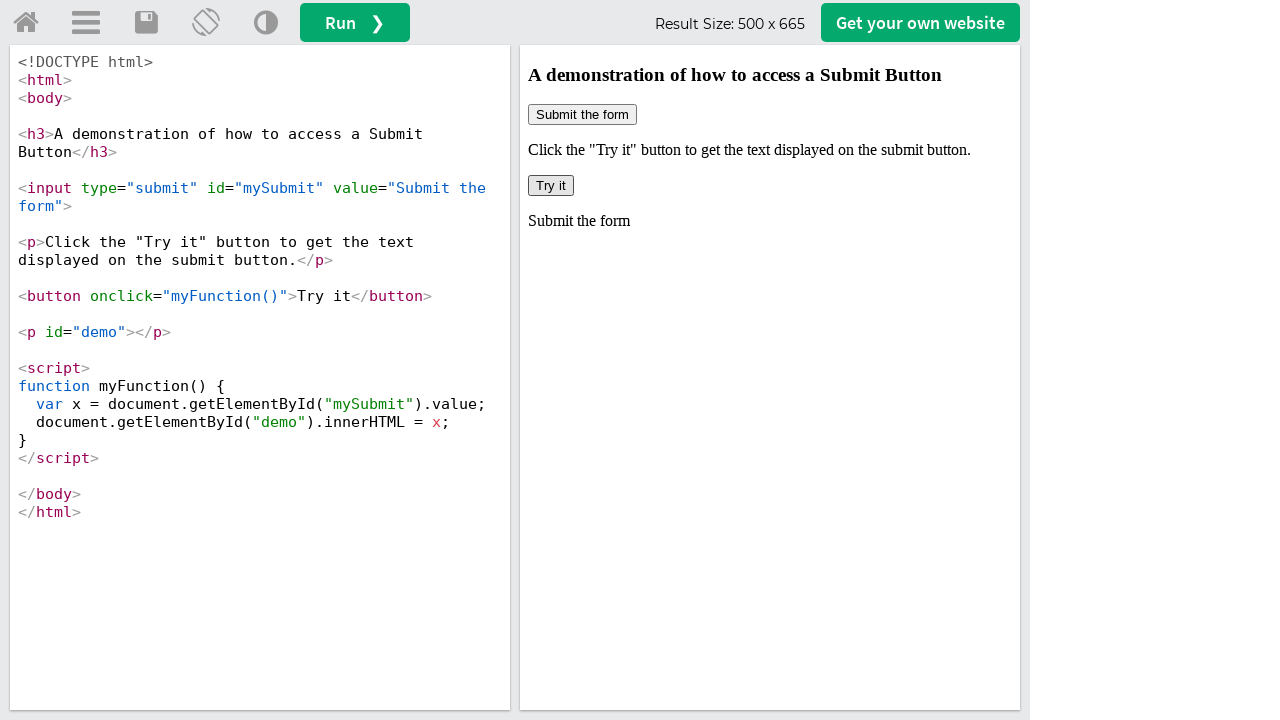